Tests dropdown menu interaction by clicking a dropdown button and then selecting the Facebook link option using fluent wait

Starting URL: https://omayo.blogspot.com/

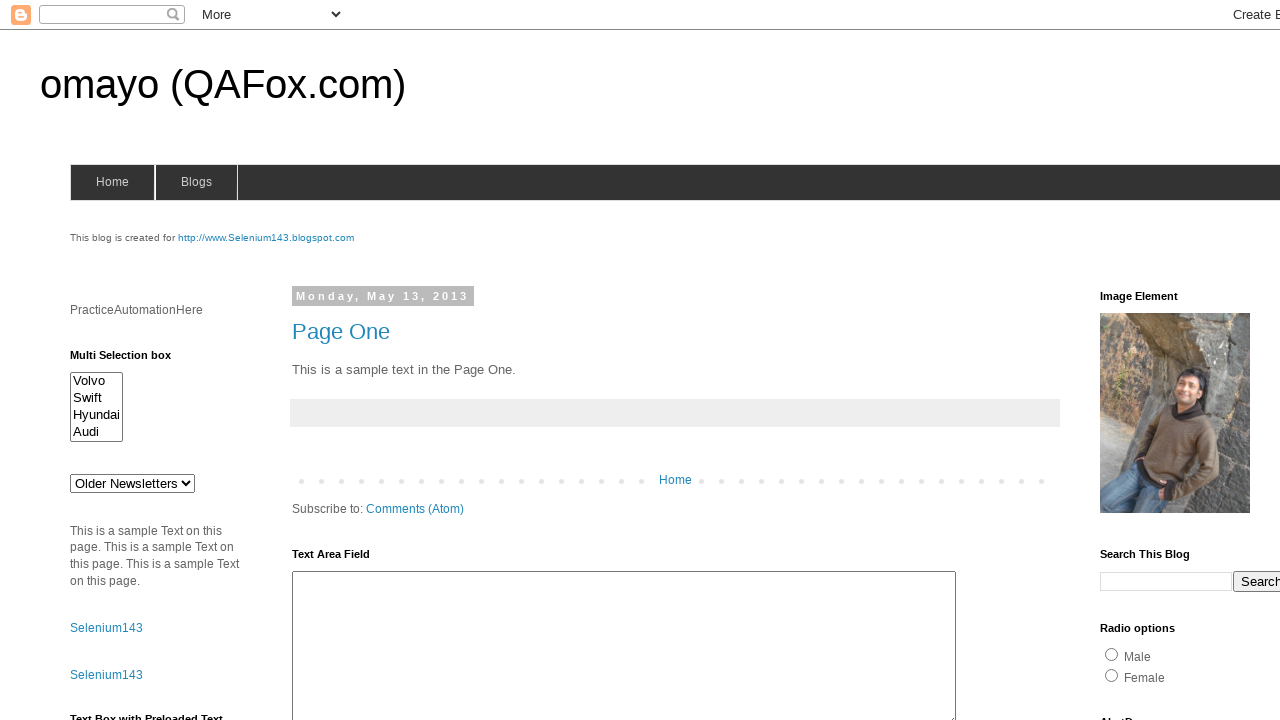

Clicked dropdown button to open menu at (1227, 360) on .dropbtn
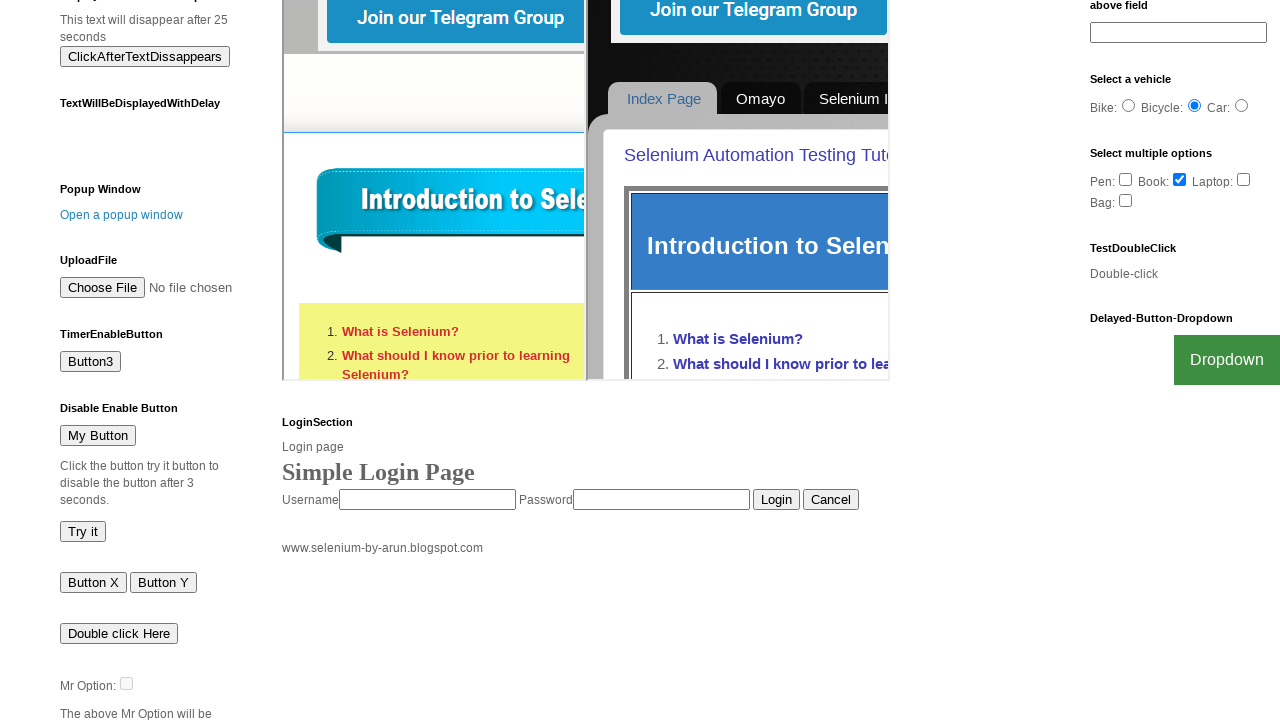

Facebook link appeared in dropdown menu
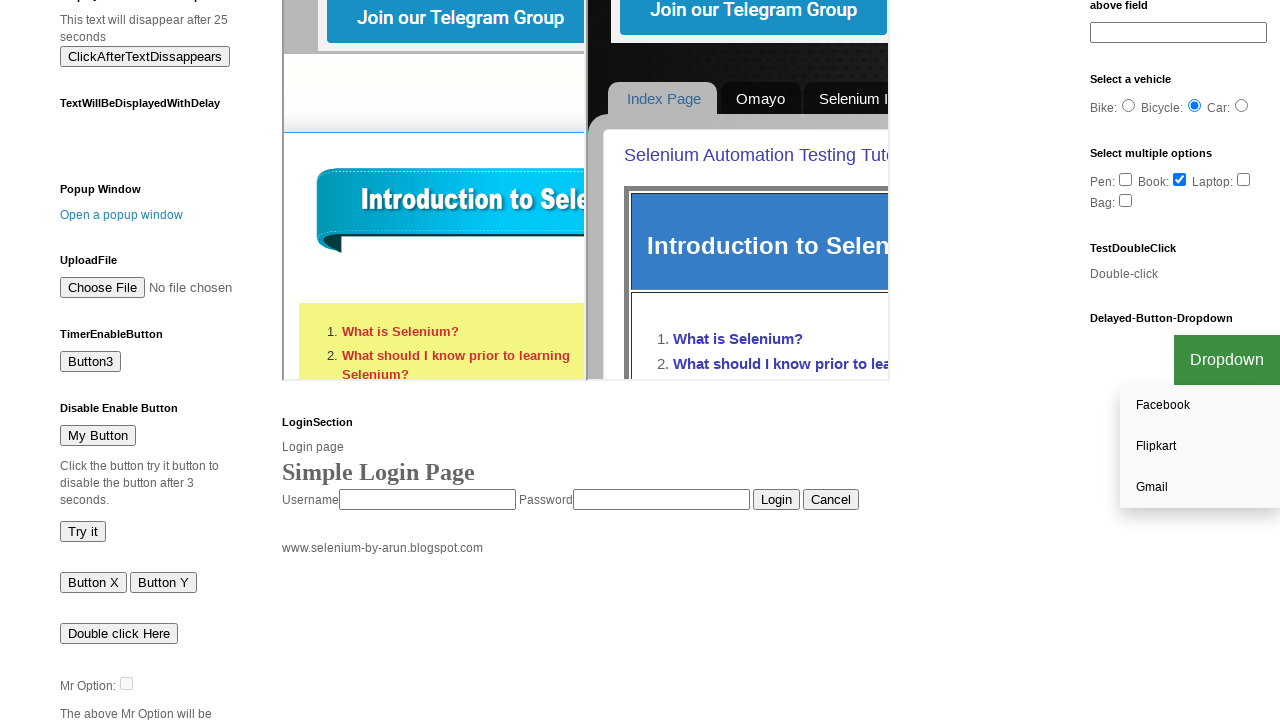

Clicked Facebook link in dropdown menu at (1200, 406) on a:has-text('Facebook')
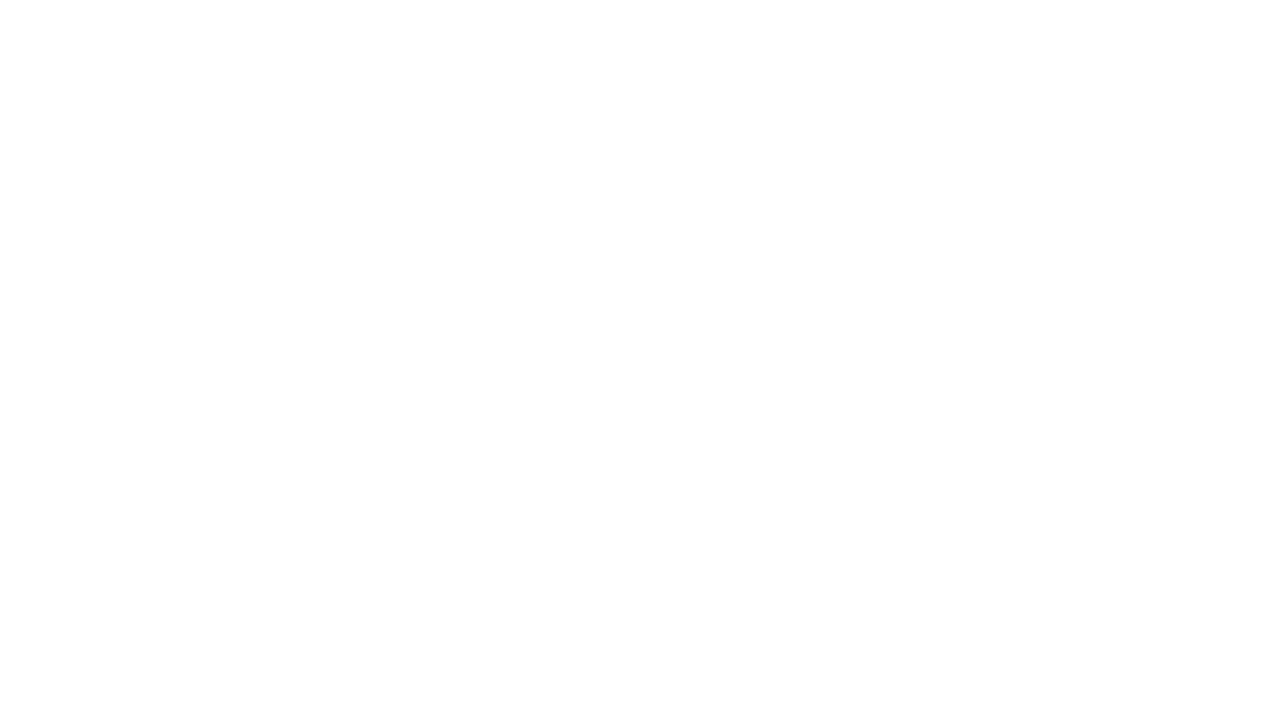

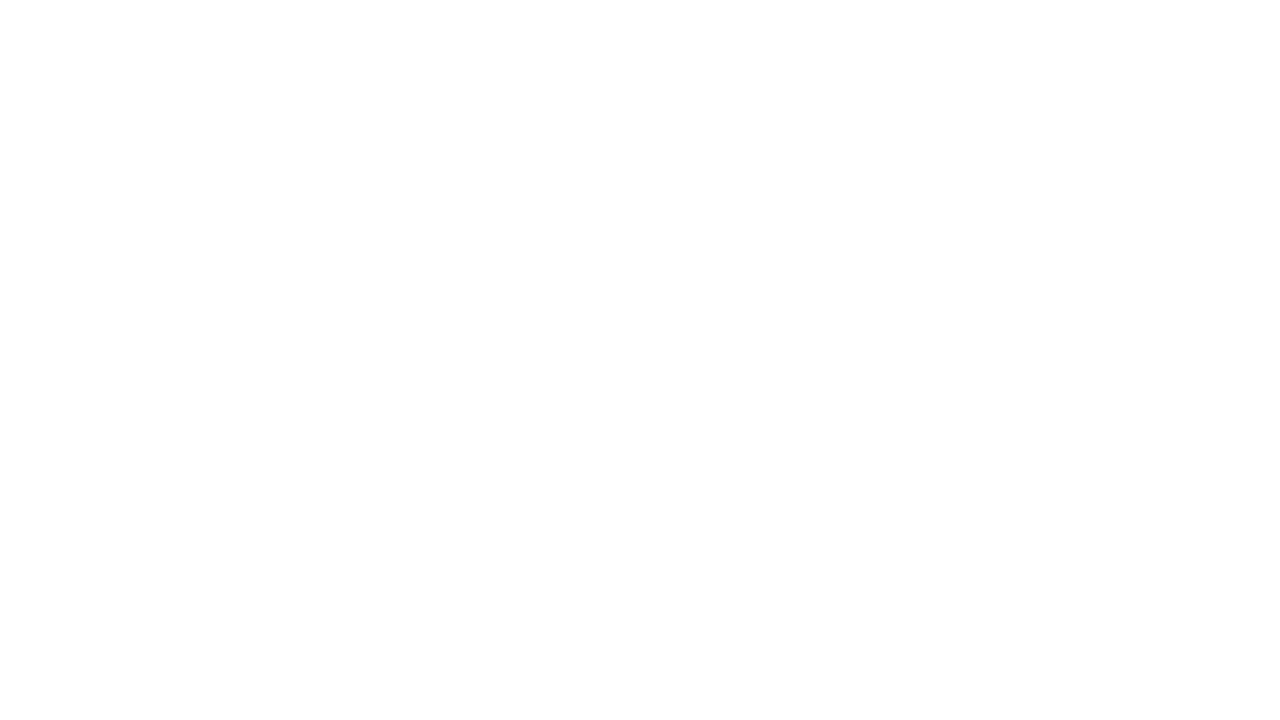